Tests double-click functionality on W3Schools by switching to iframe and double-clicking on text to verify its color changes to red

Starting URL: https://www.w3schools.com/tags/tryit.asp?filename=tryhtml5_ev_ondblclick2

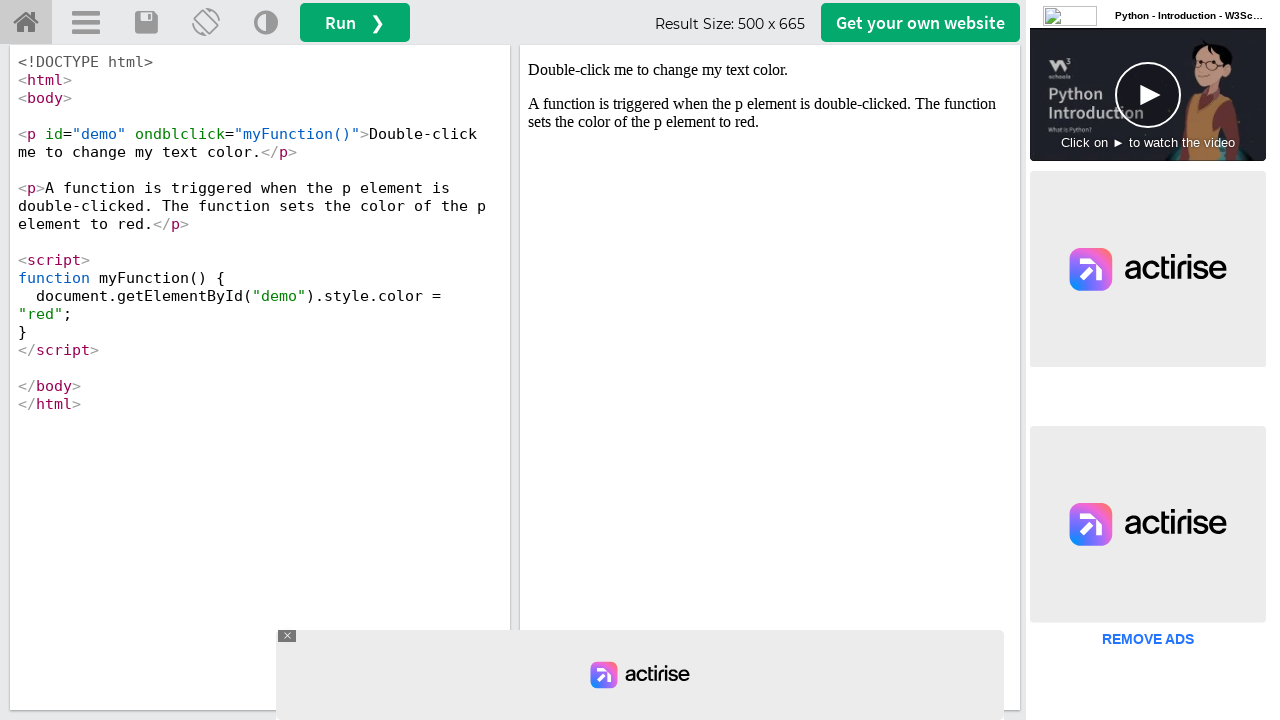

Located iframe#iframeResult containing the demo
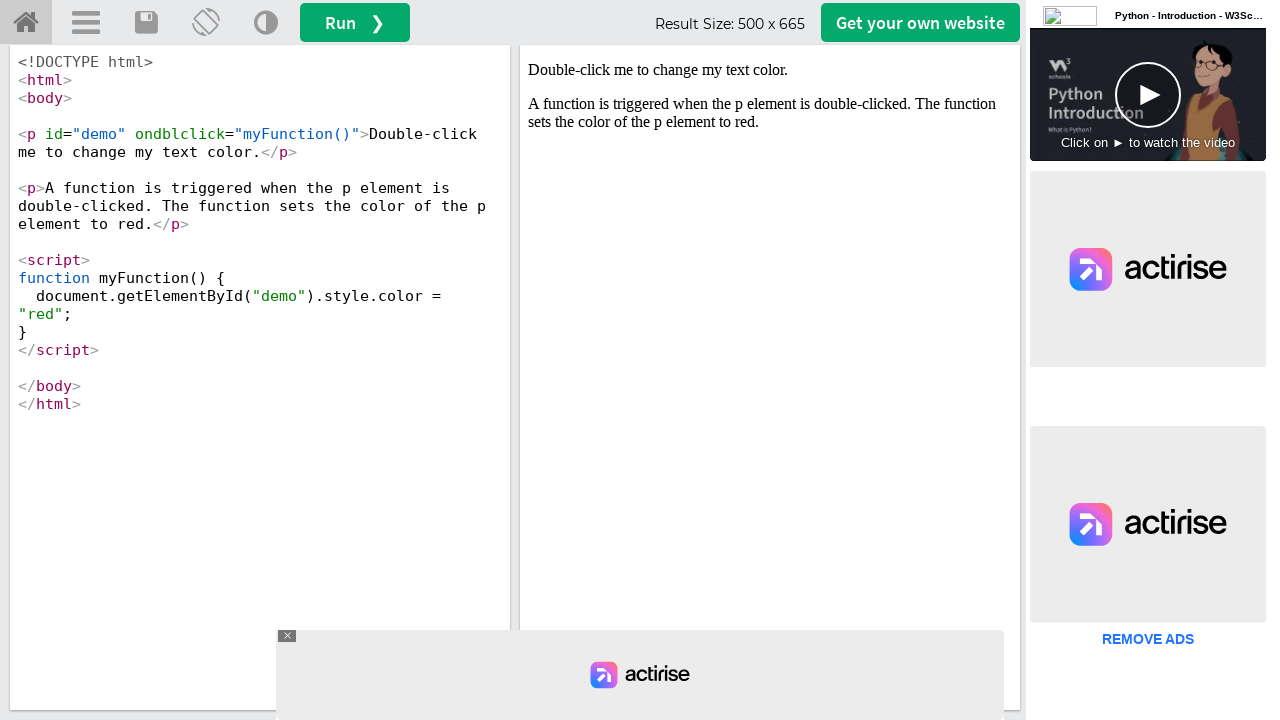

Double-clicked on p#demo text element at (770, 70) on iframe#iframeResult >> internal:control=enter-frame >> p#demo
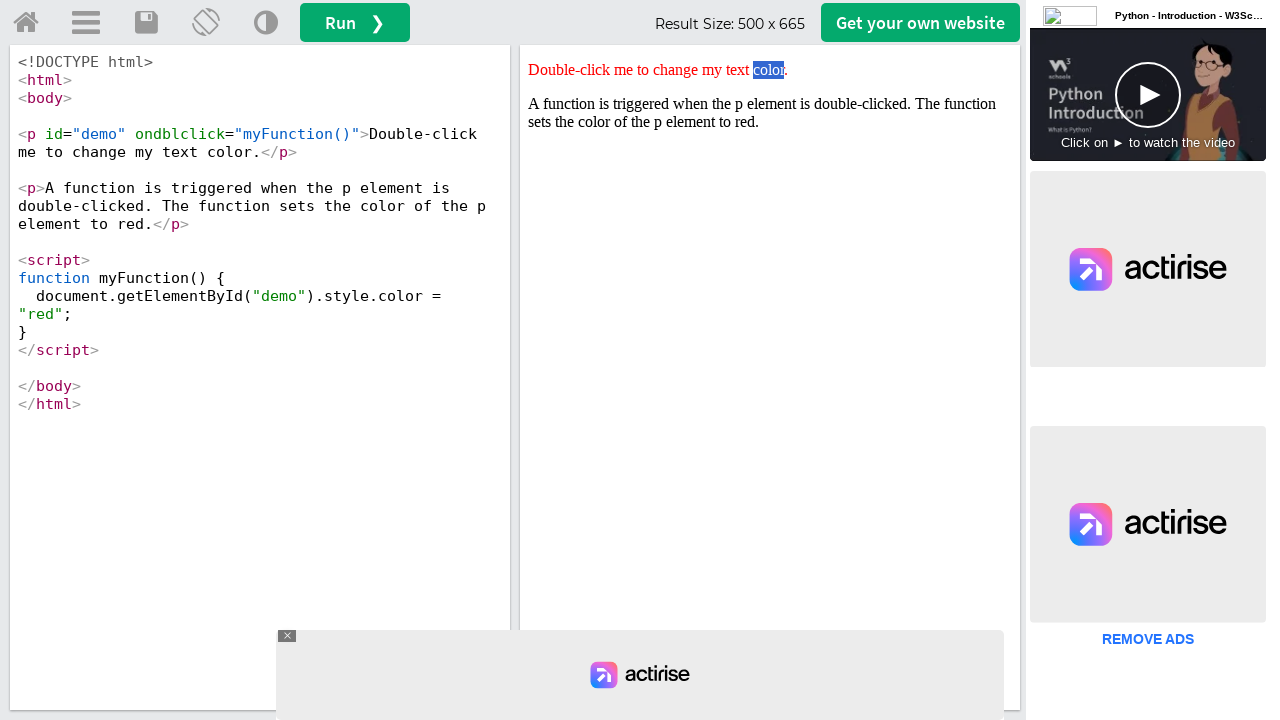

Located p#demo text element for verification
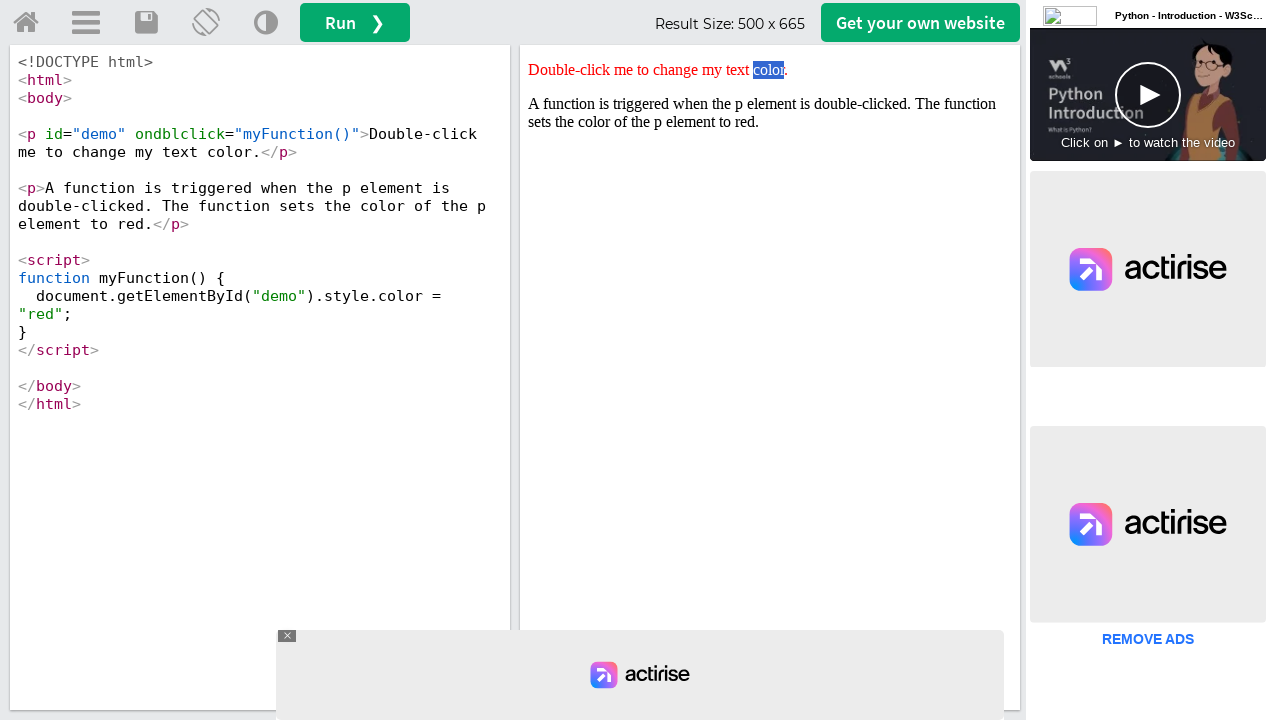

Retrieved style attribute: color: red;
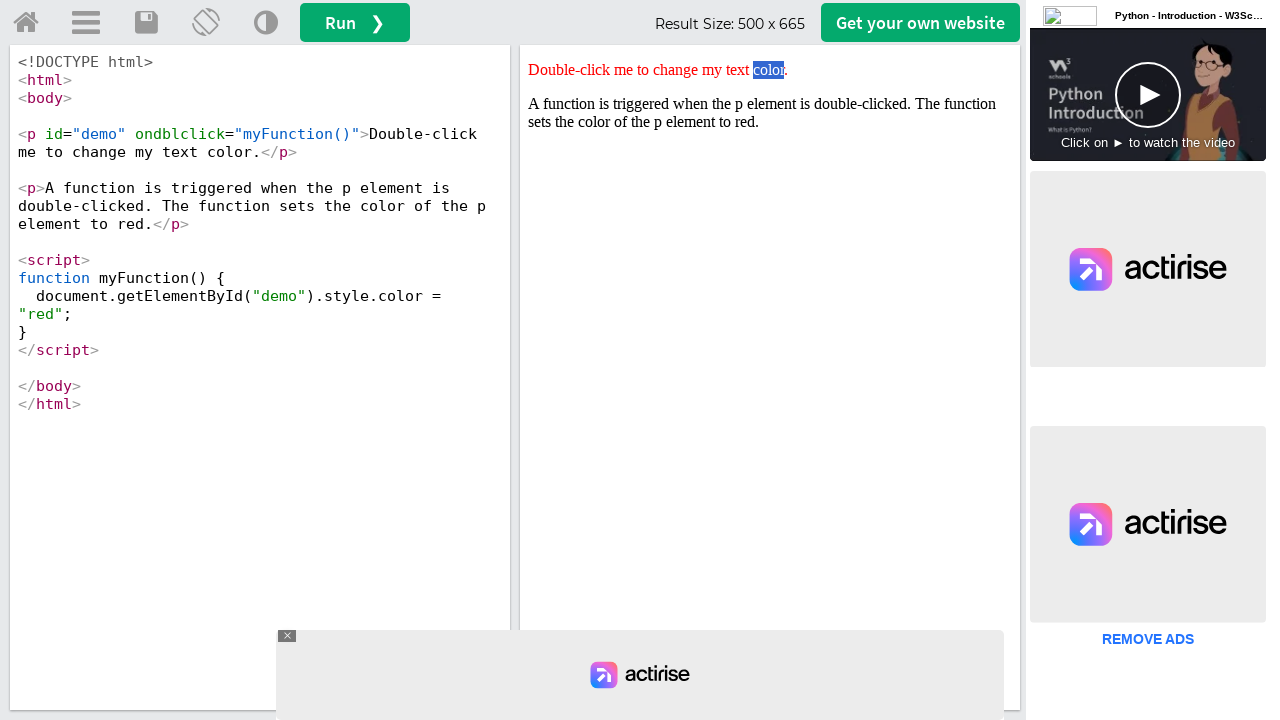

Verified that text color changed to red after double-click
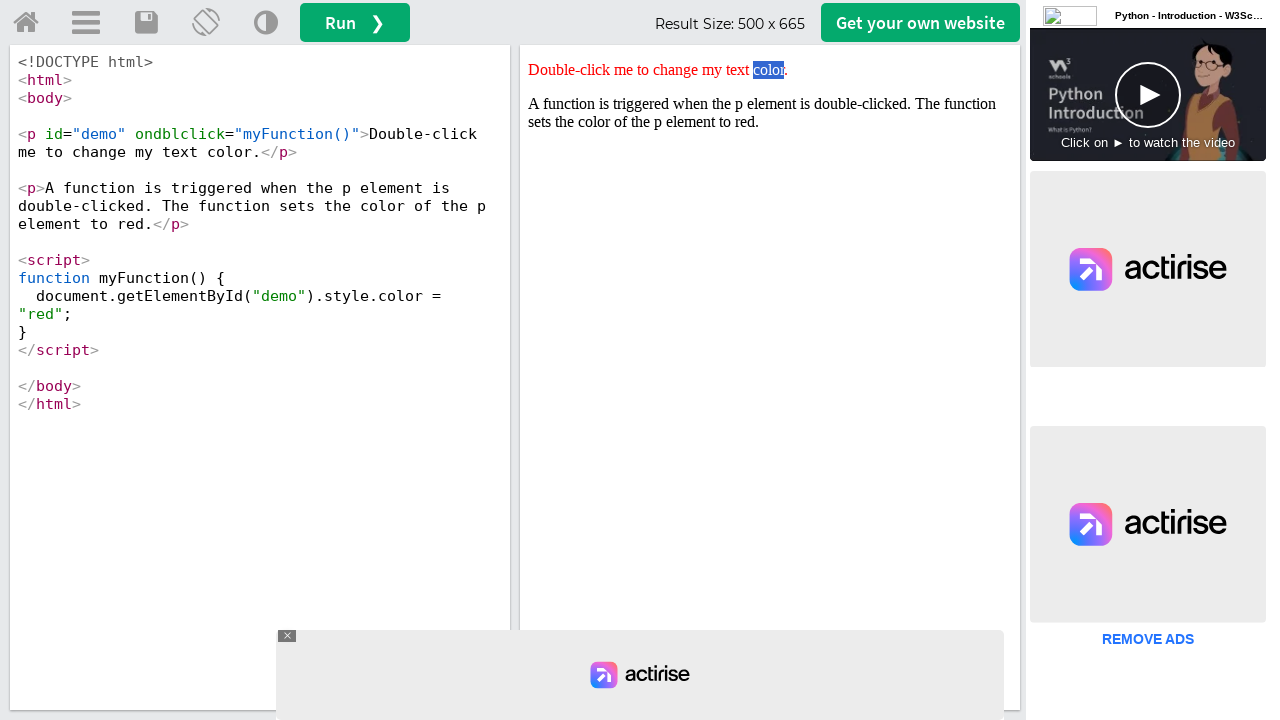

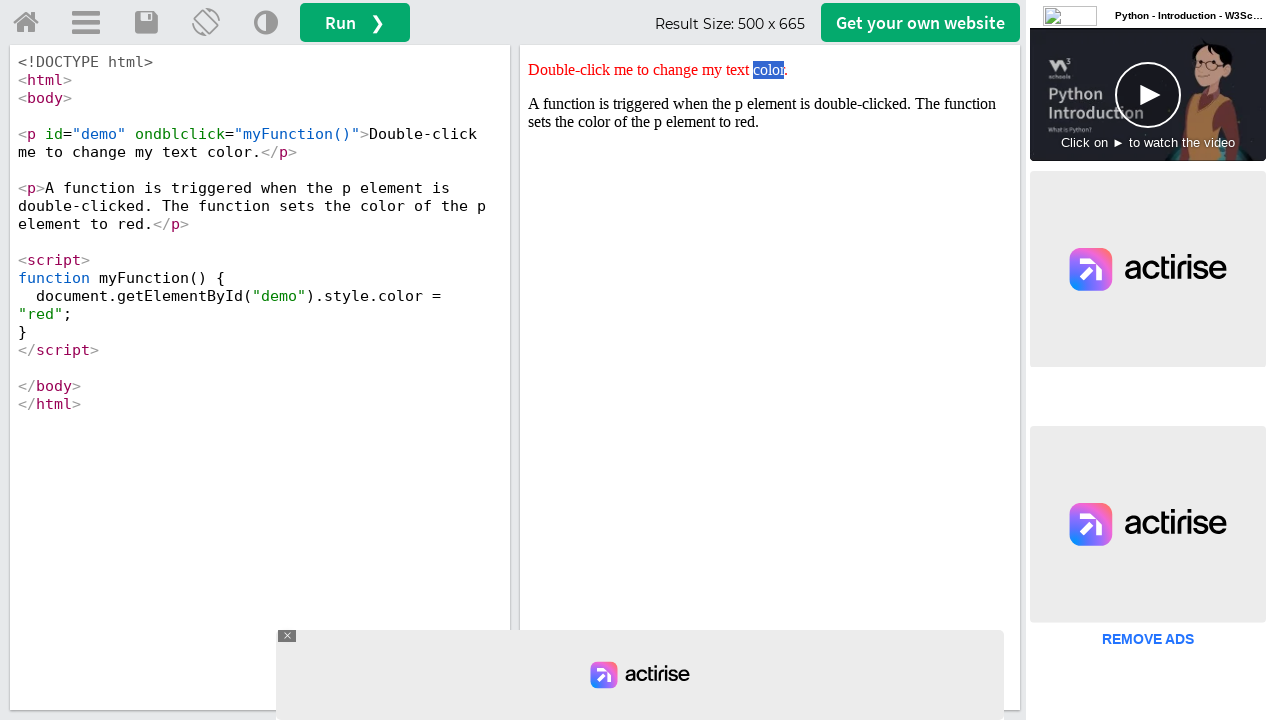